Tests opening a new tabbed window by clicking on the "Open New Tabbed Windows" option, then clicking a button to open a new tab, switching to the new tab, and switching back to the parent window.

Starting URL: https://demo.automationtesting.in/Windows.html

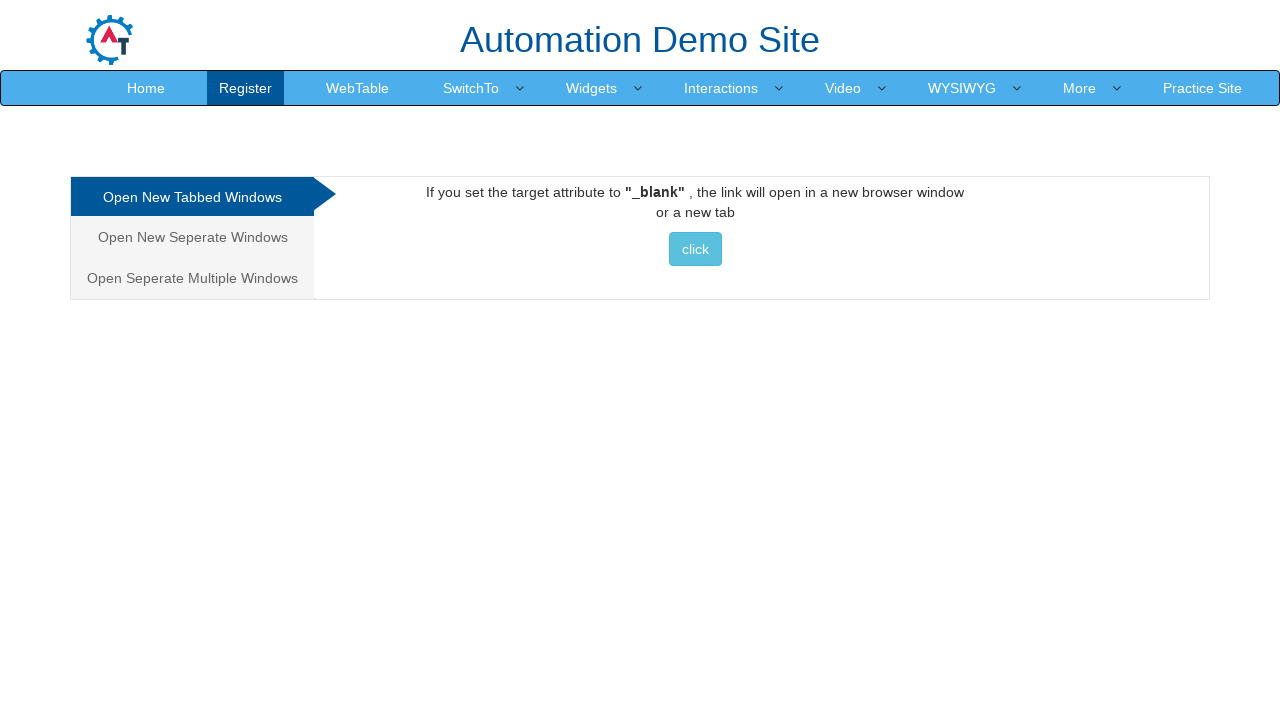

Clicked on 'Open New Tabbed Windows' tab at (192, 197) on xpath=//a[contains(text(),'Open New Tabbed Windows')]
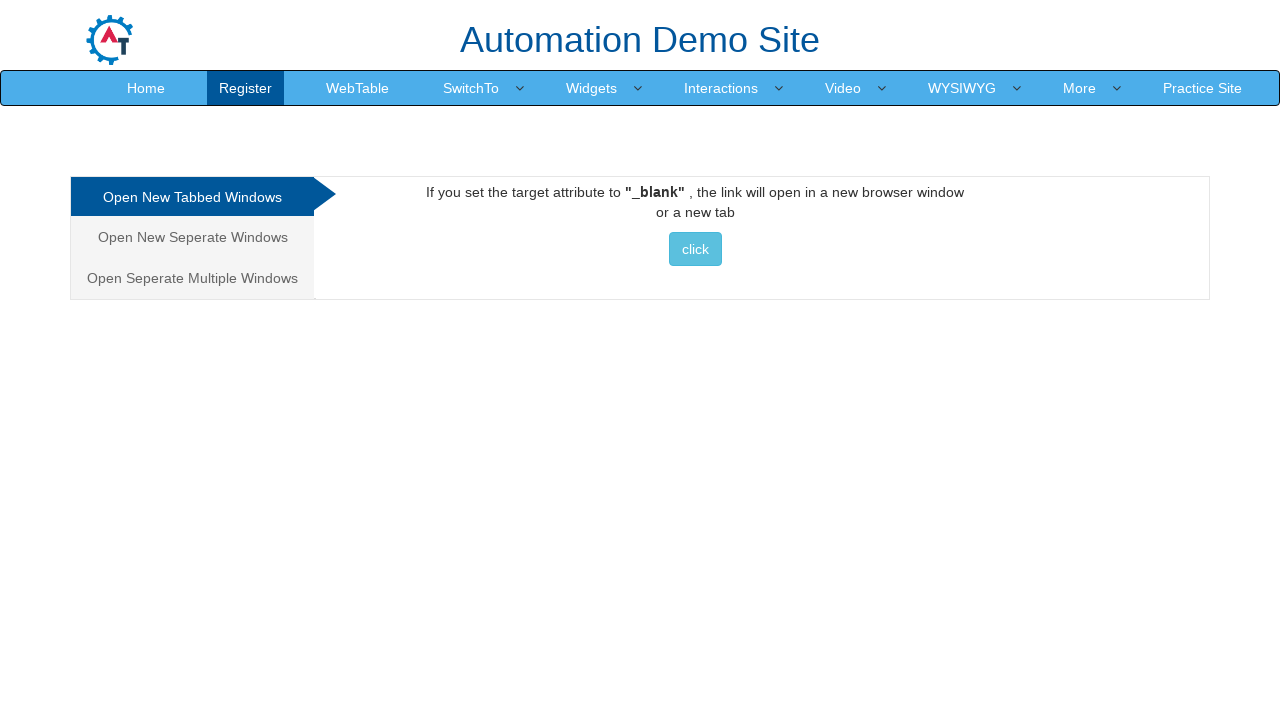

Clicked button to open new tab at (695, 249) on xpath=//a/button[contains(text(),'click')]
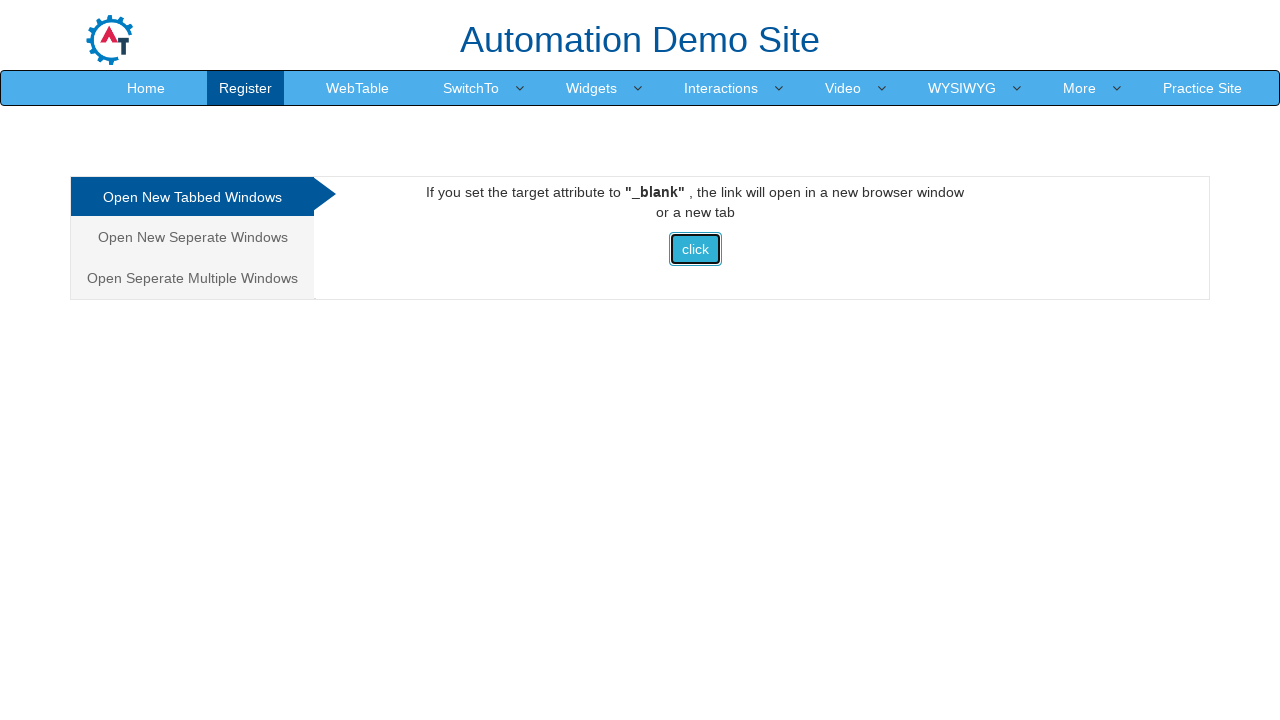

Captured new page object
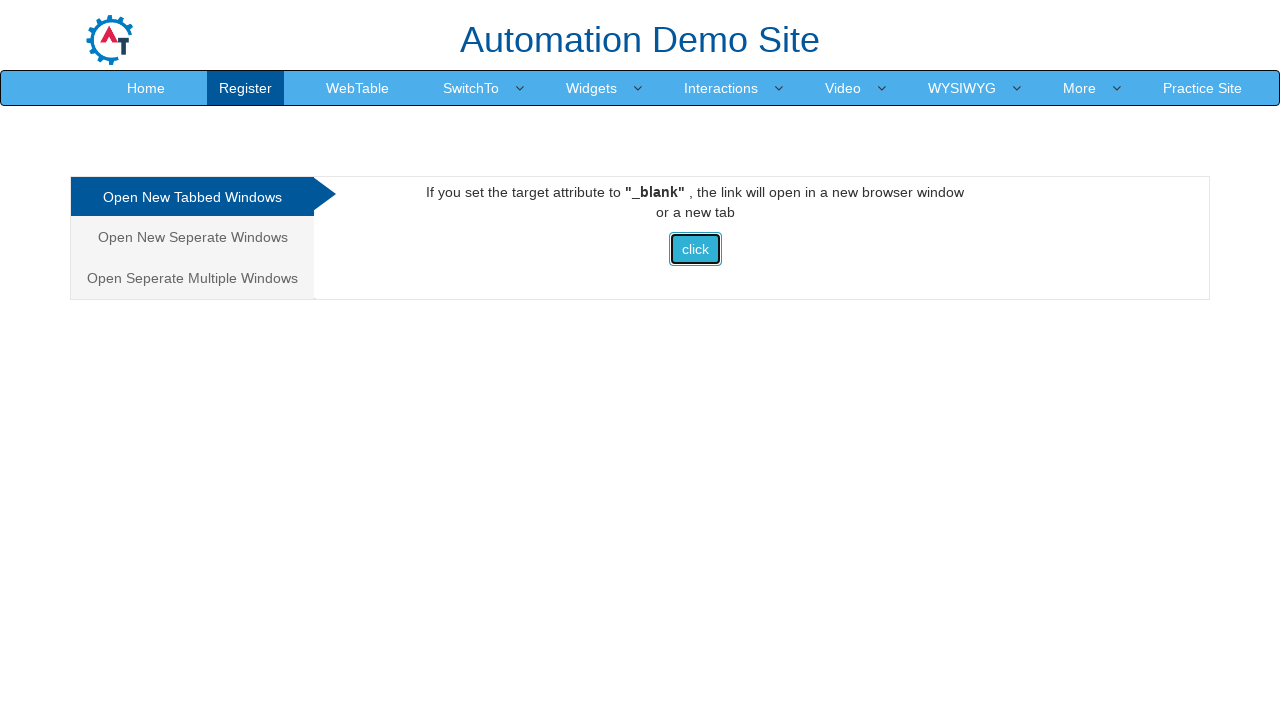

New page finished loading
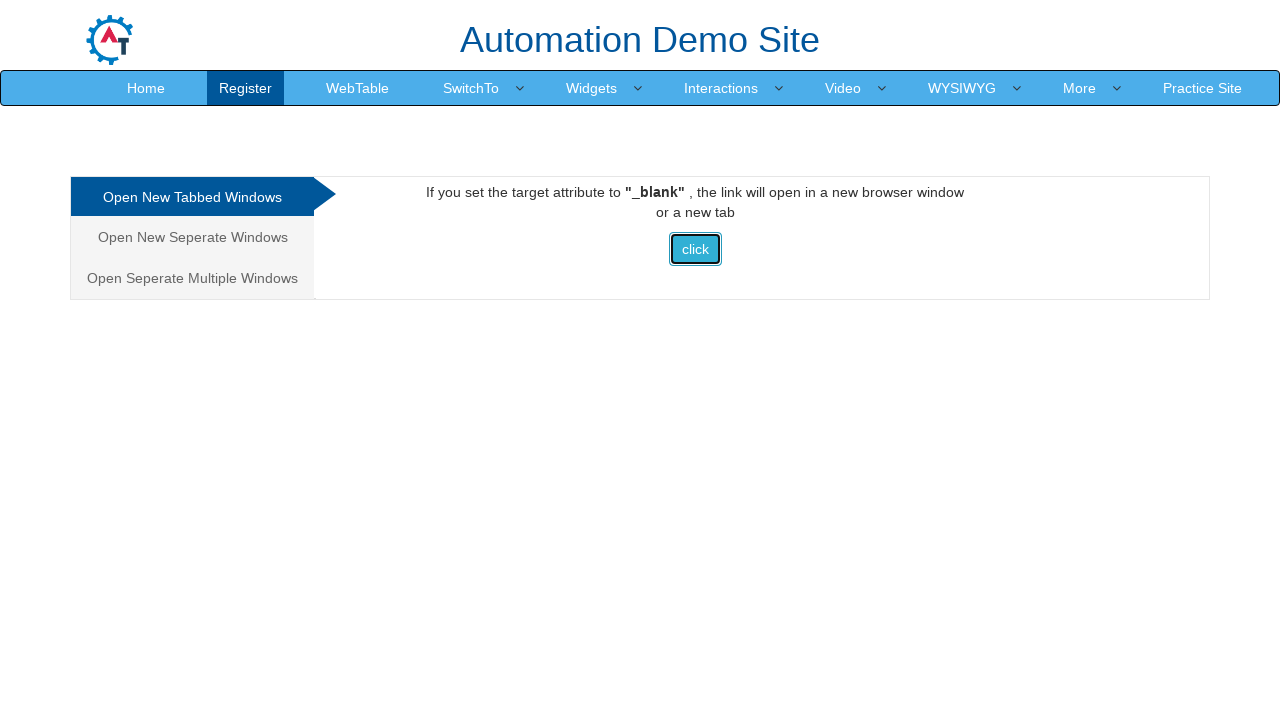

Printed title of new page: Selenium
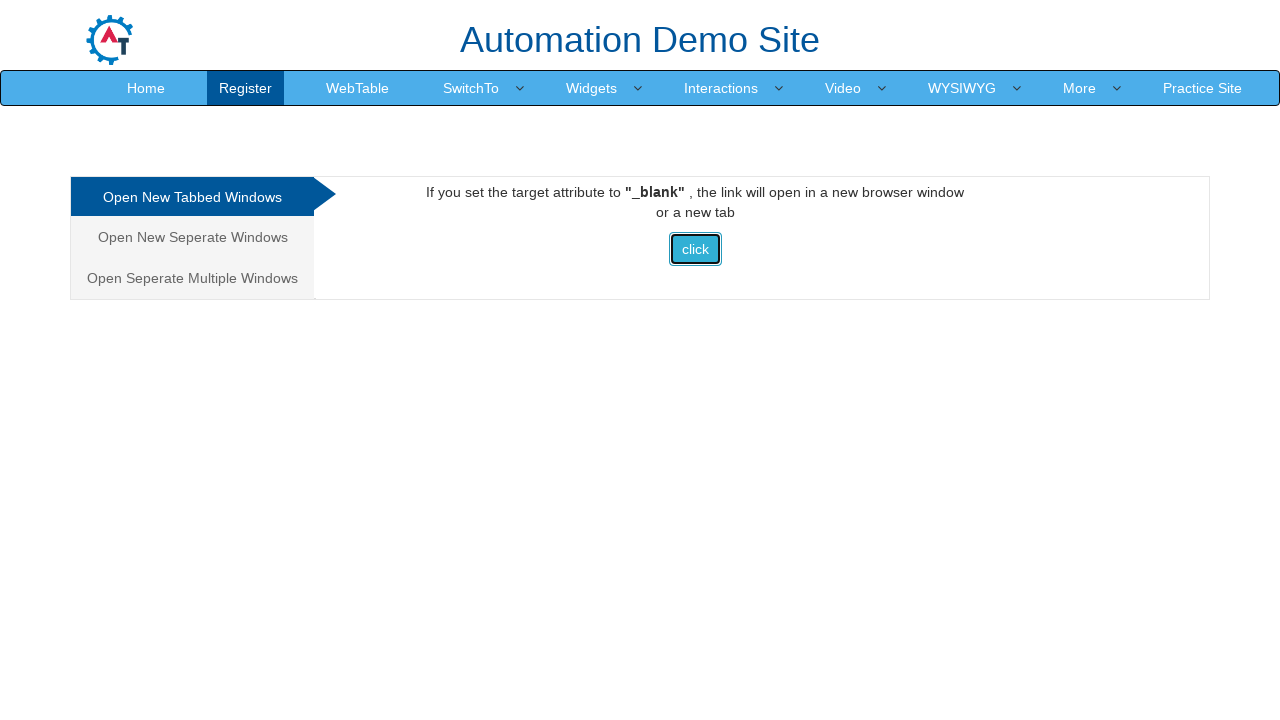

Printed title of parent page: Frames & windows
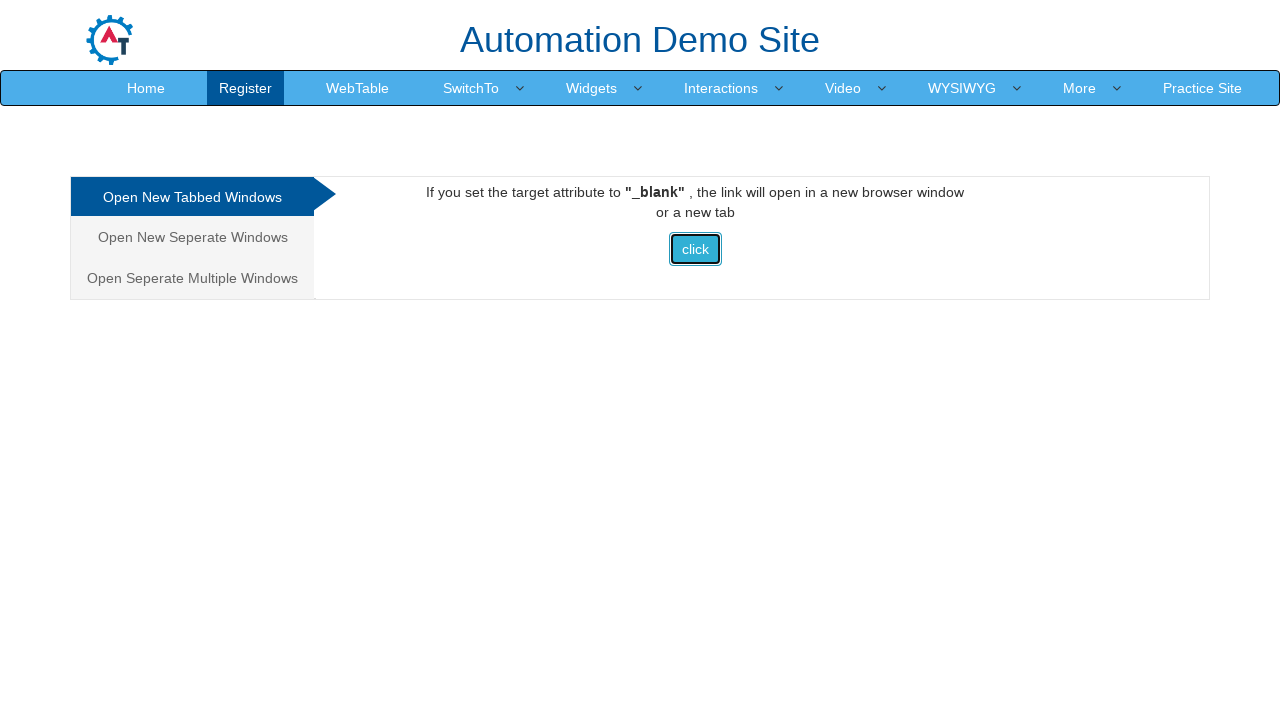

Closed the new tab page
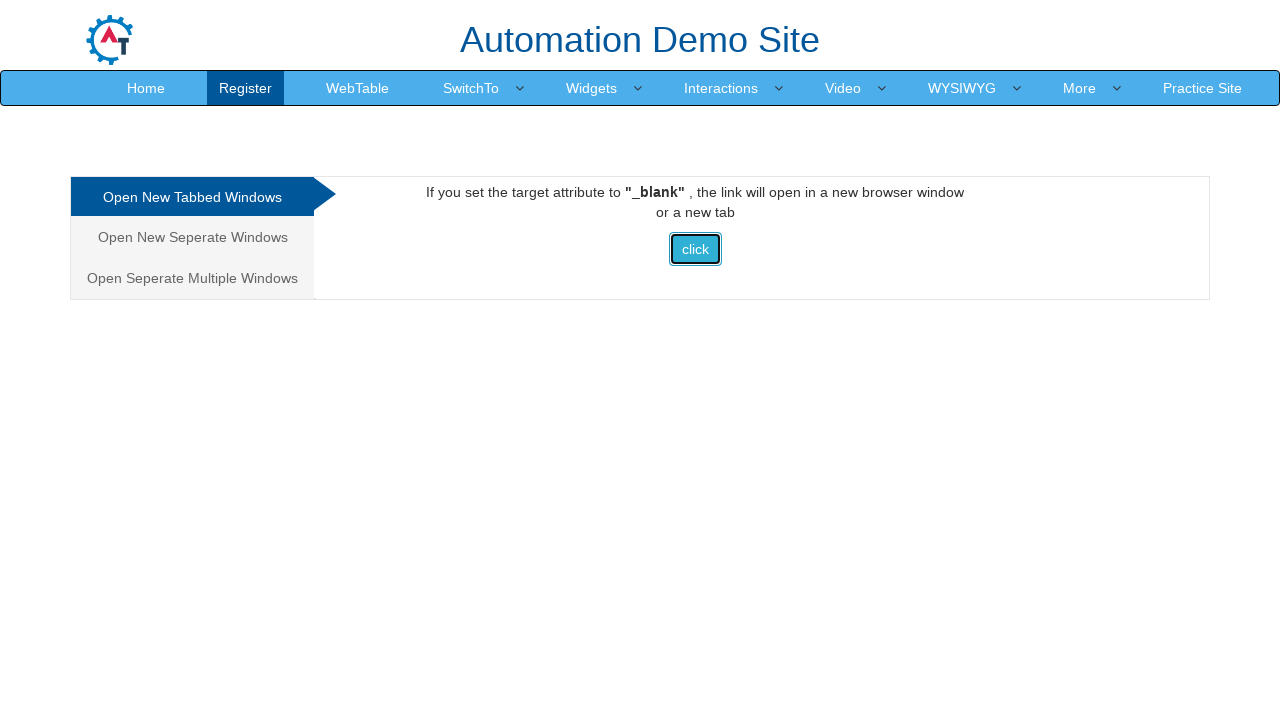

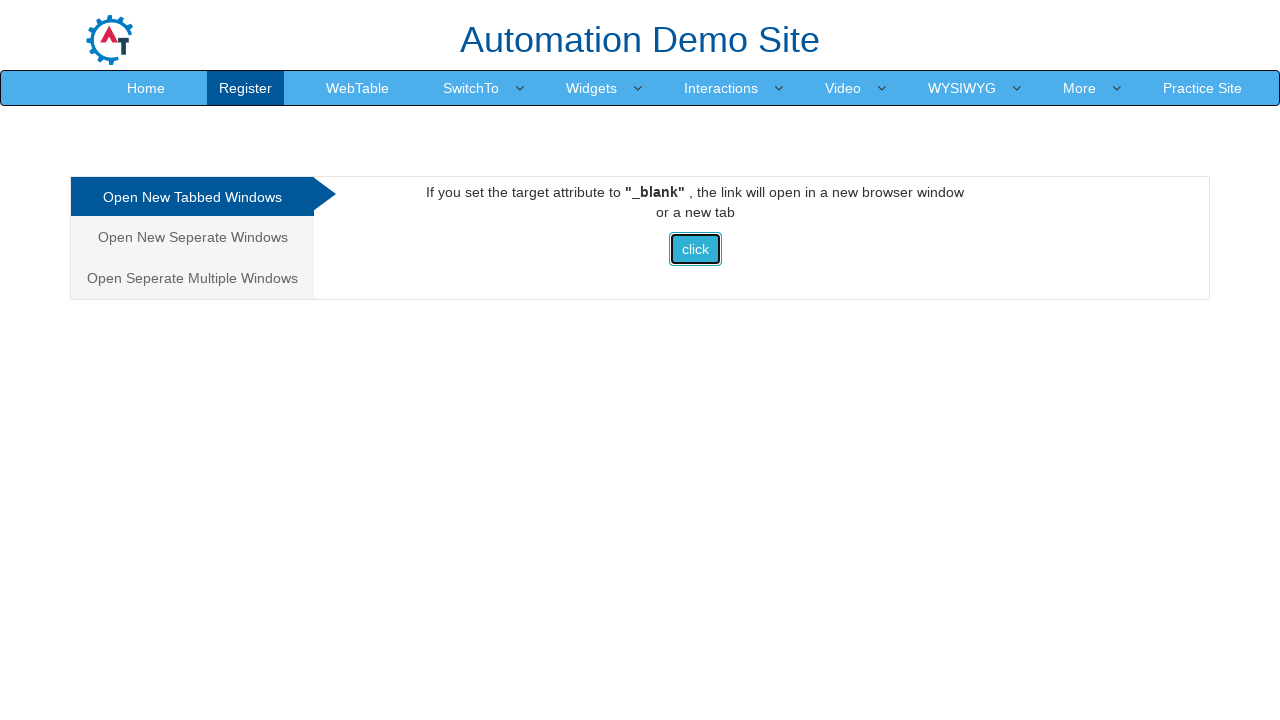